Tests multi-select dropdown functionality on FIFA Addict website by selecting and deselecting various options

Starting URL: https://vn.fifaaddict.com

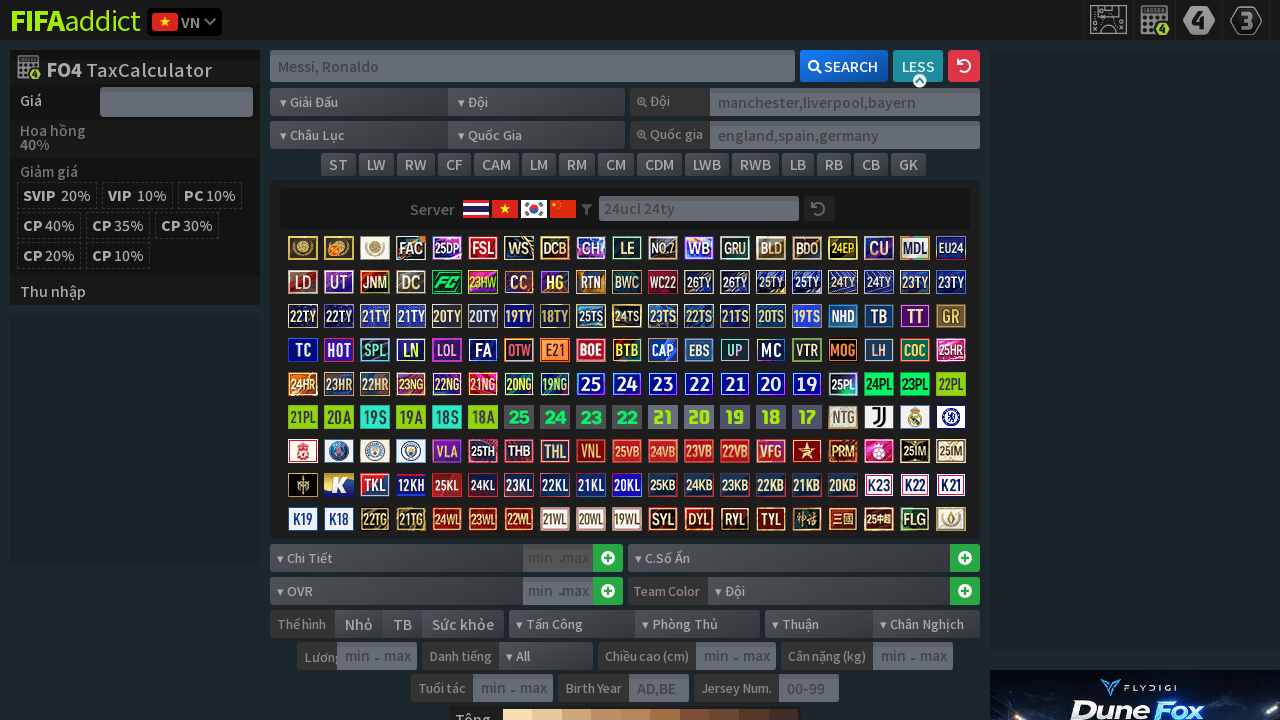

Multi-select dropdown loaded and available
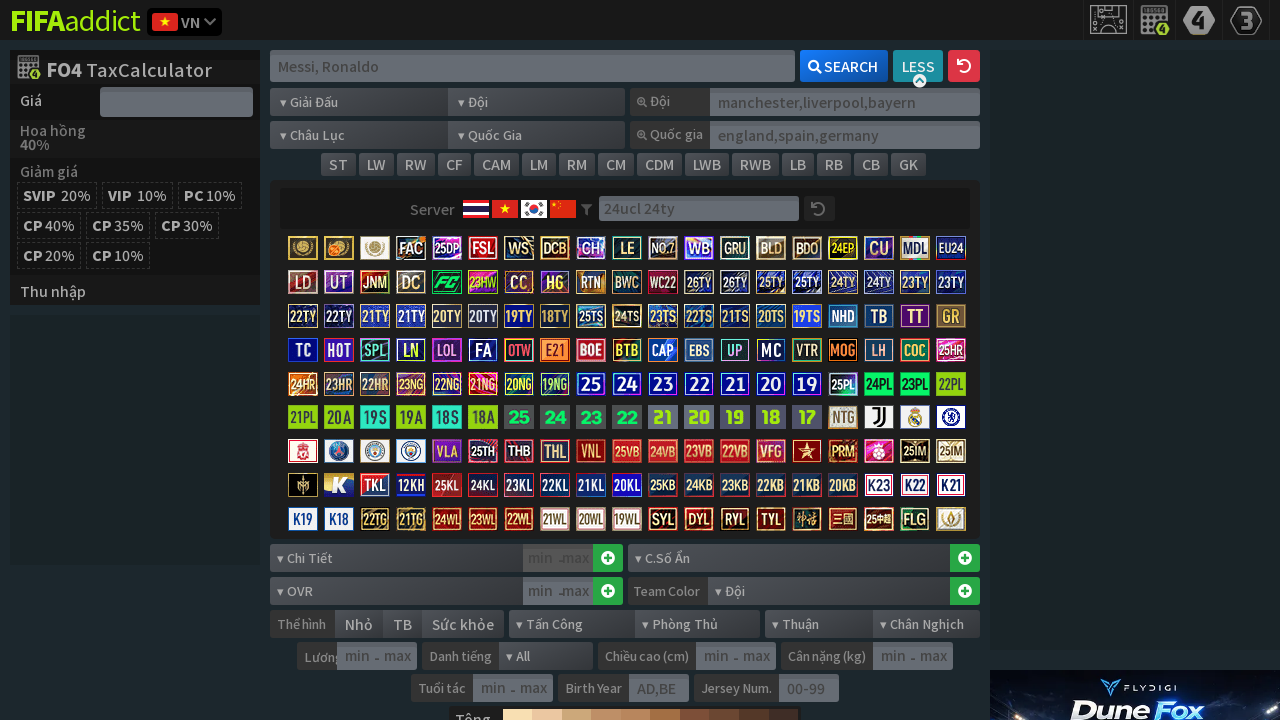

Selected option at index 5 in dropdown on #__BVID__45
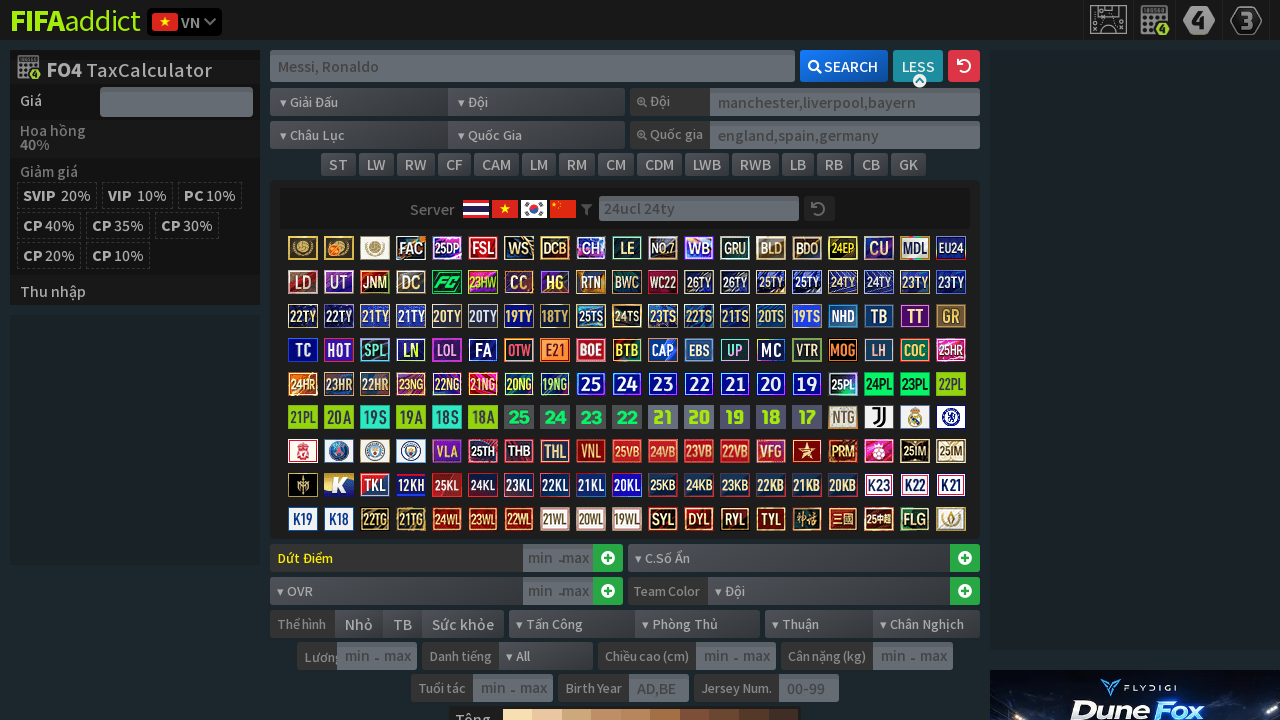

Selected 'shotpower' option in multi-select dropdown on #__BVID__45
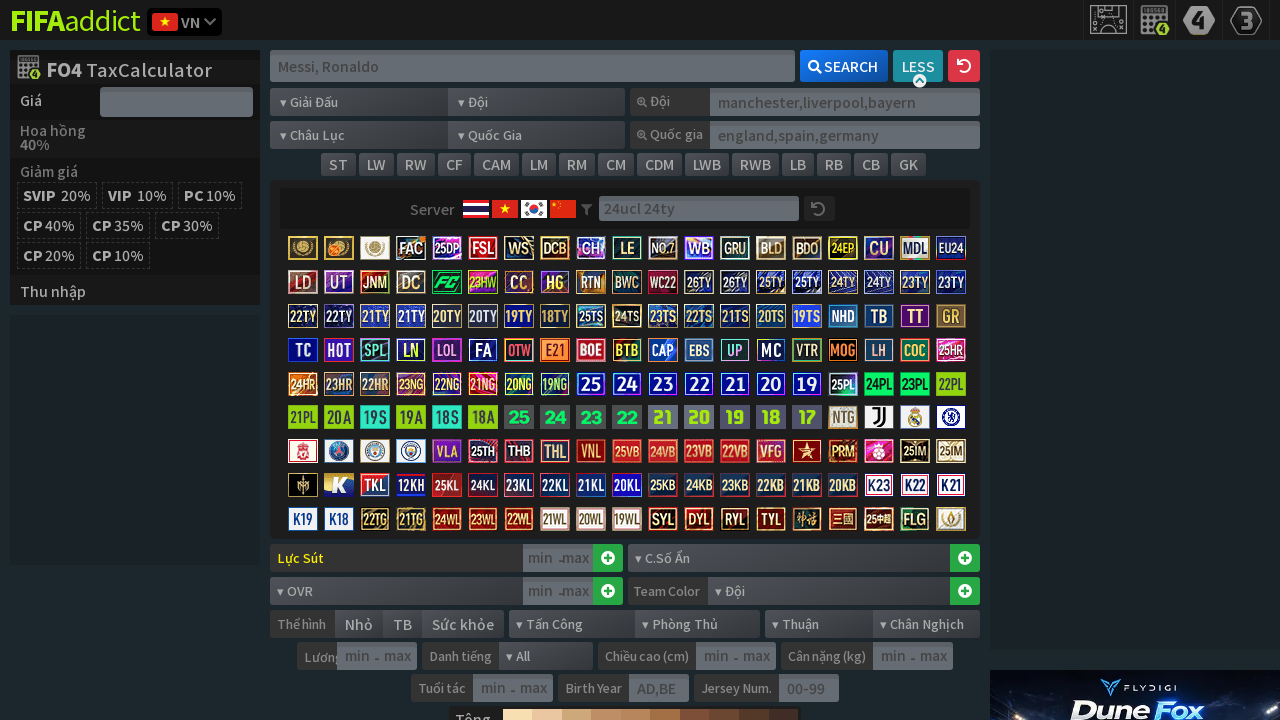

Cleared all selections from dropdown
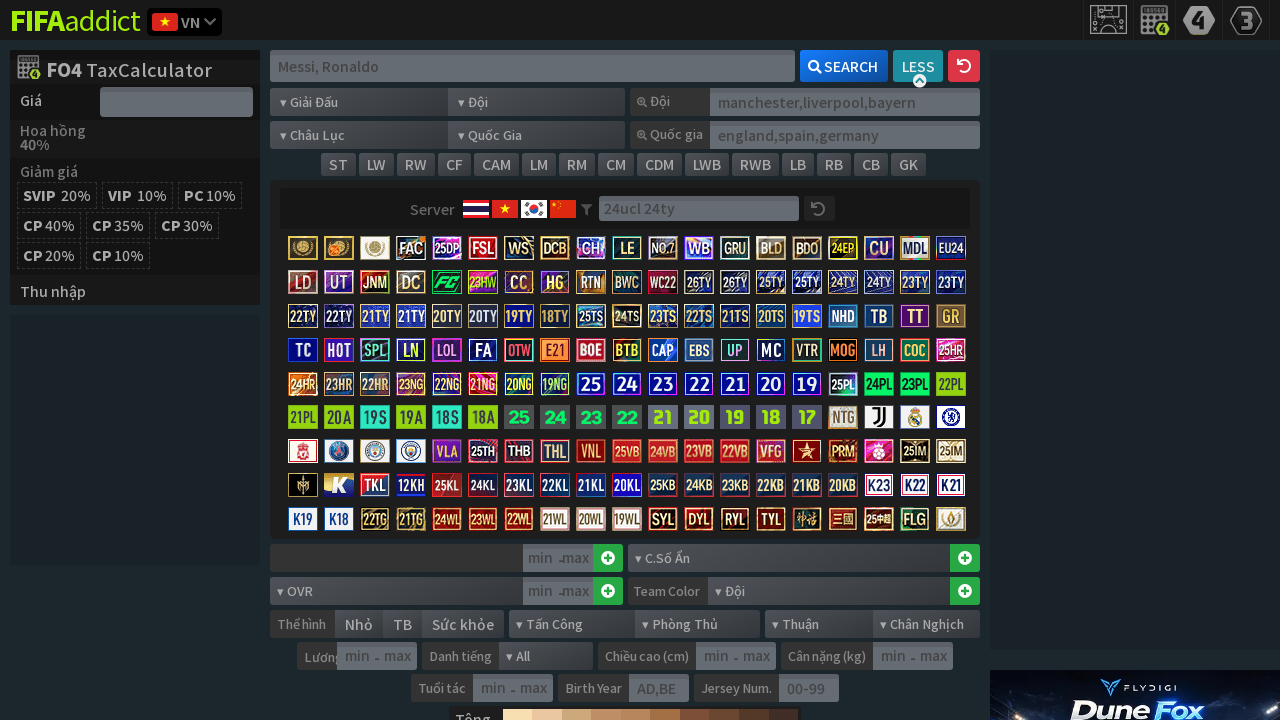

Selected option at index 5 again on #__BVID__45
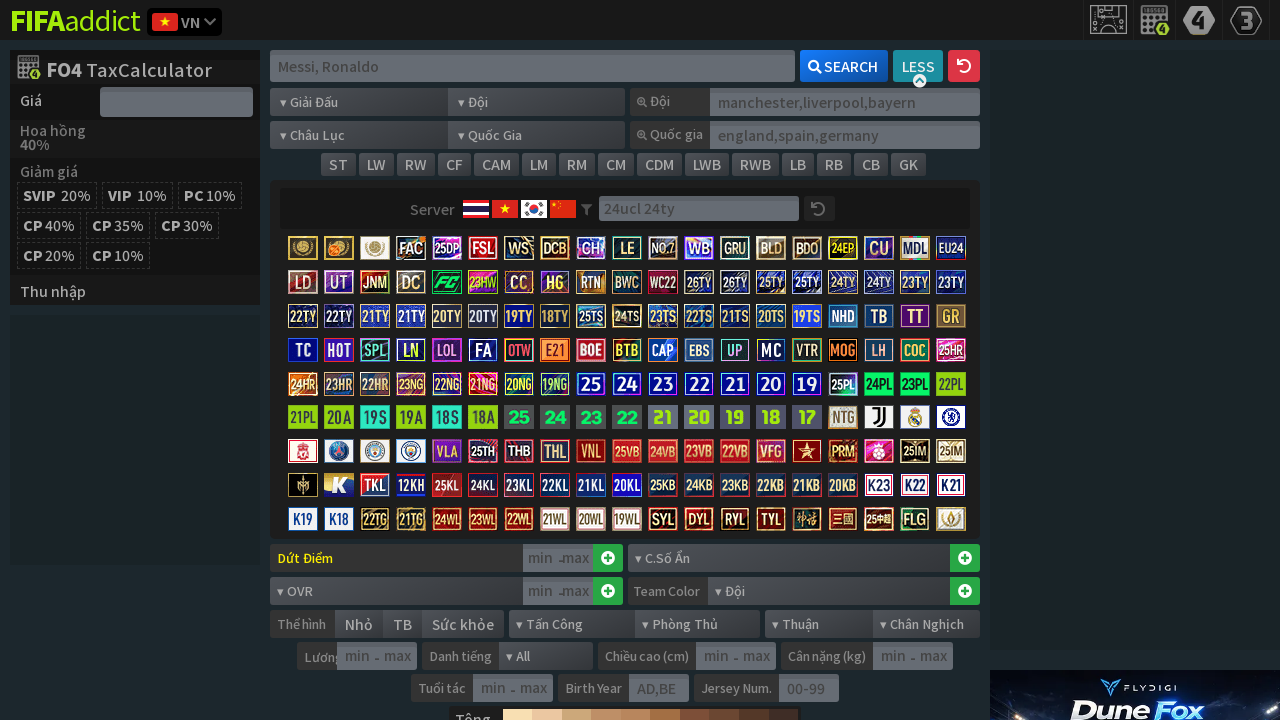

Selected 'shotpower' option again on #__BVID__45
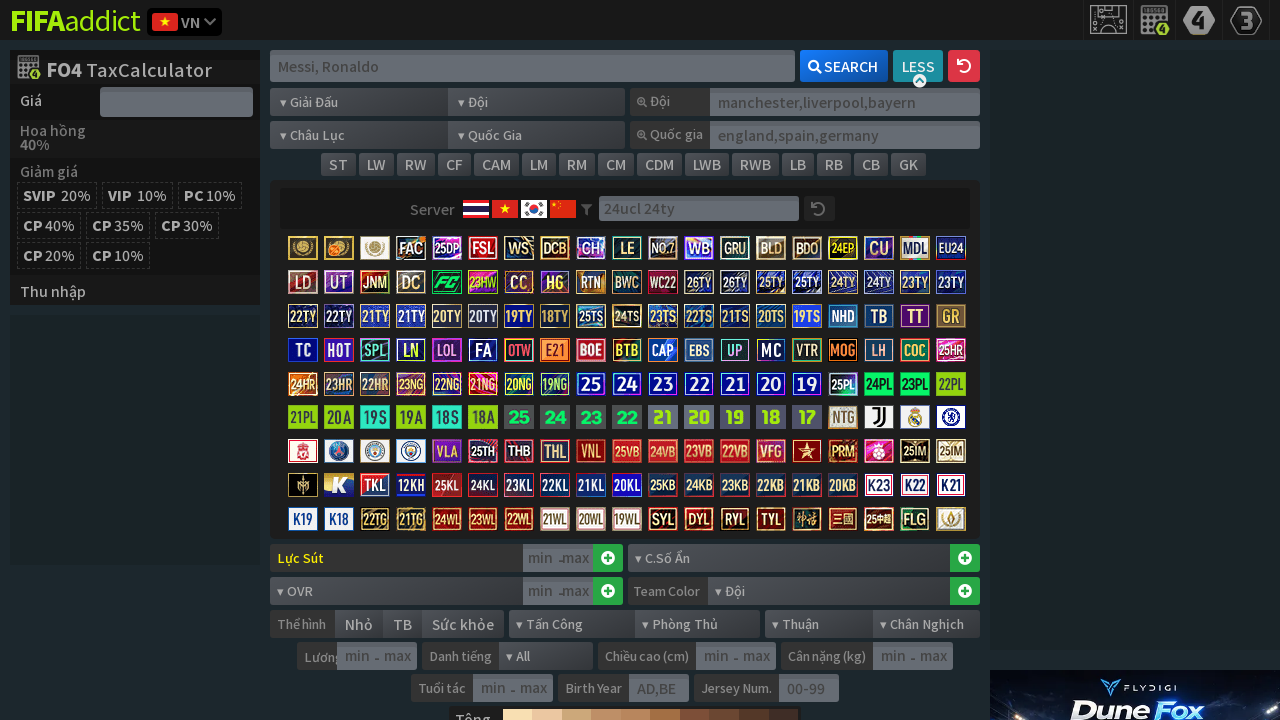

Deselected 'shotpower' option from dropdown
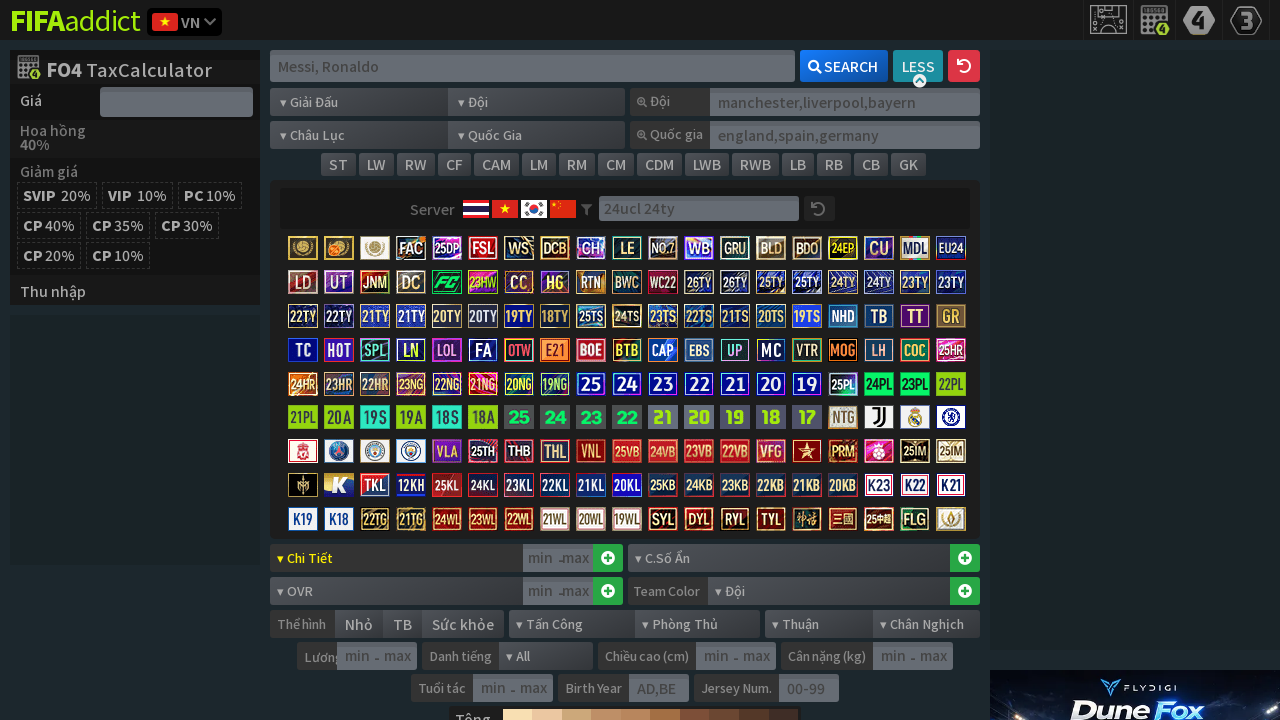

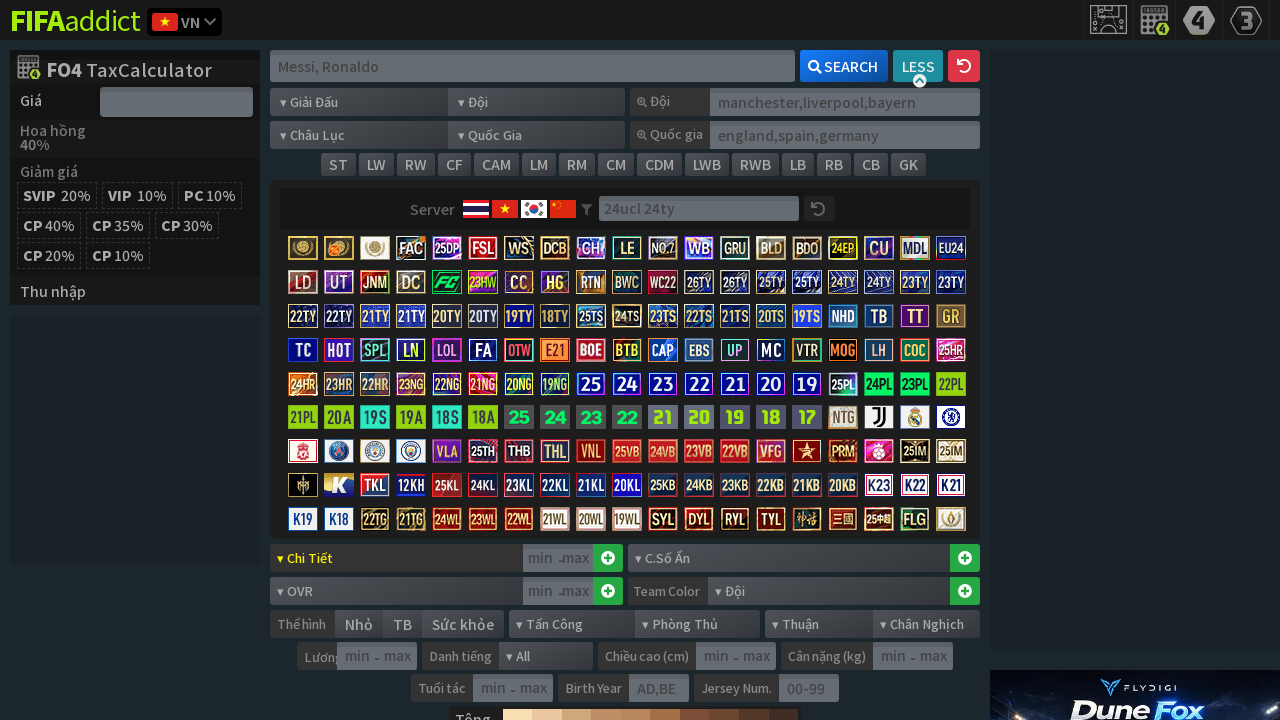